Tests drag and drop functionality on jQuery UI demo page by dragging an element from source to target using click-hold-move-release actions

Starting URL: https://jqueryui.com/droppable/

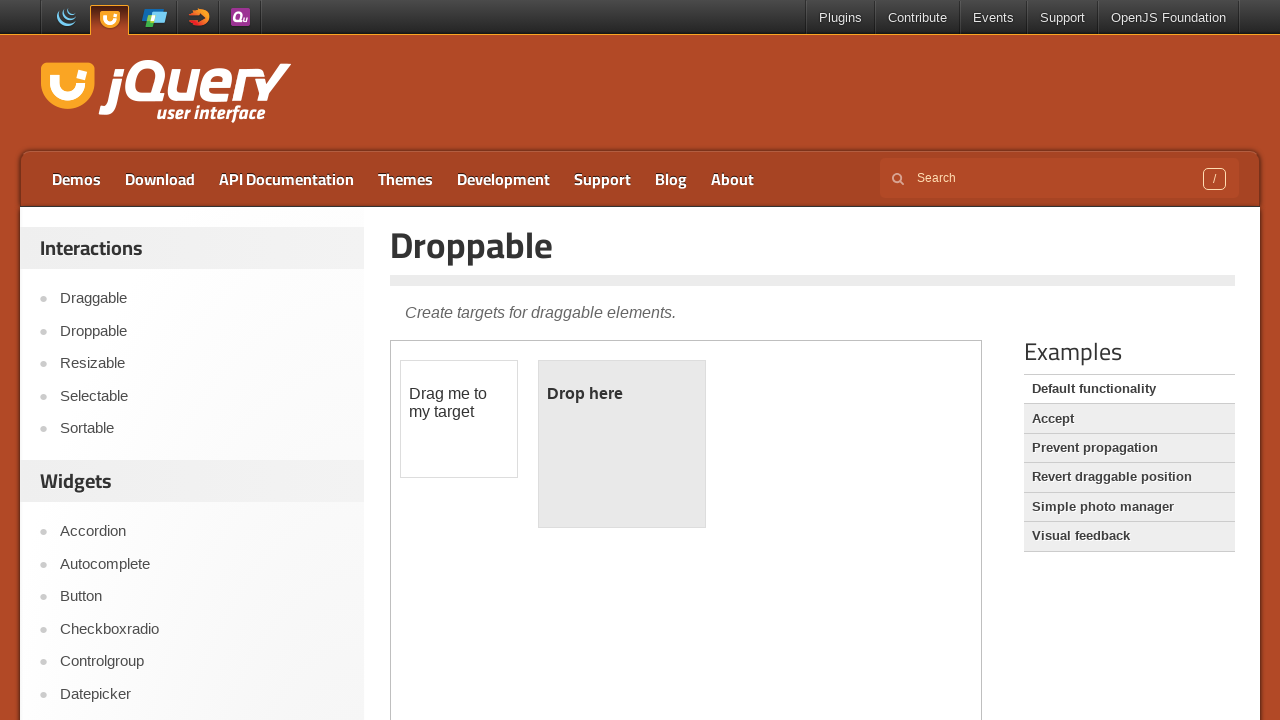

Located the first iframe containing the drag and drop demo
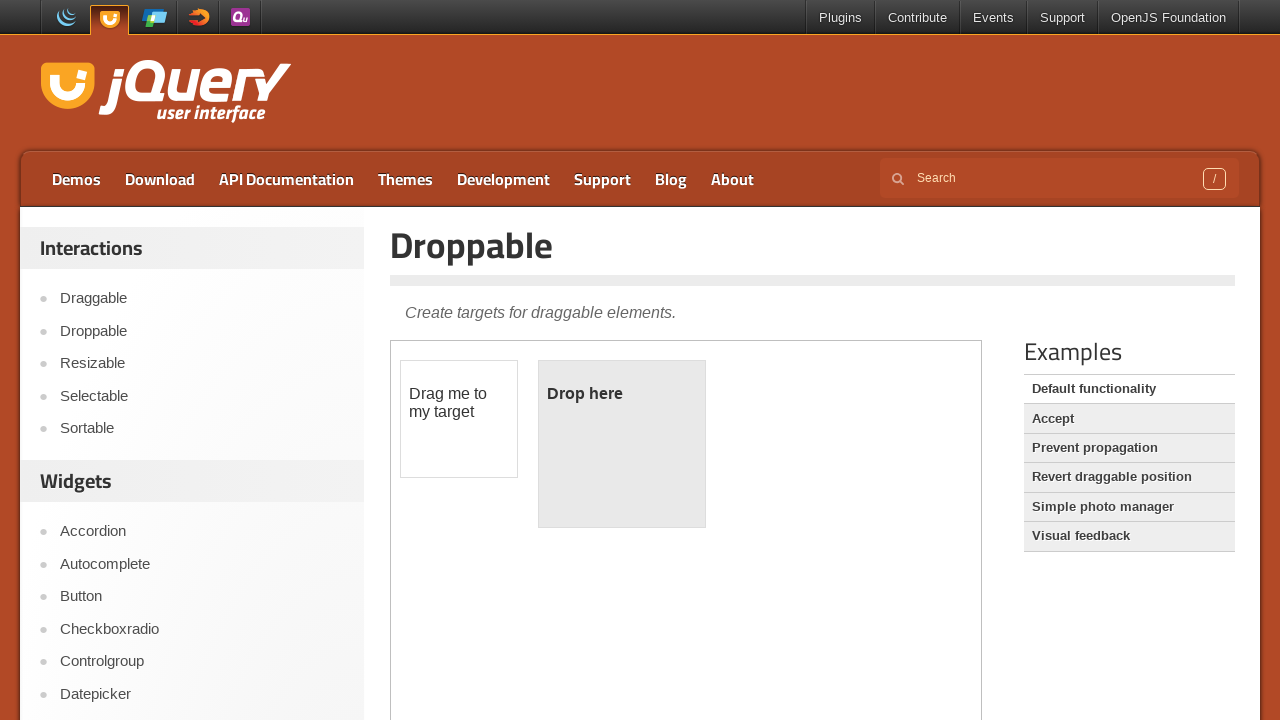

Located the draggable source element
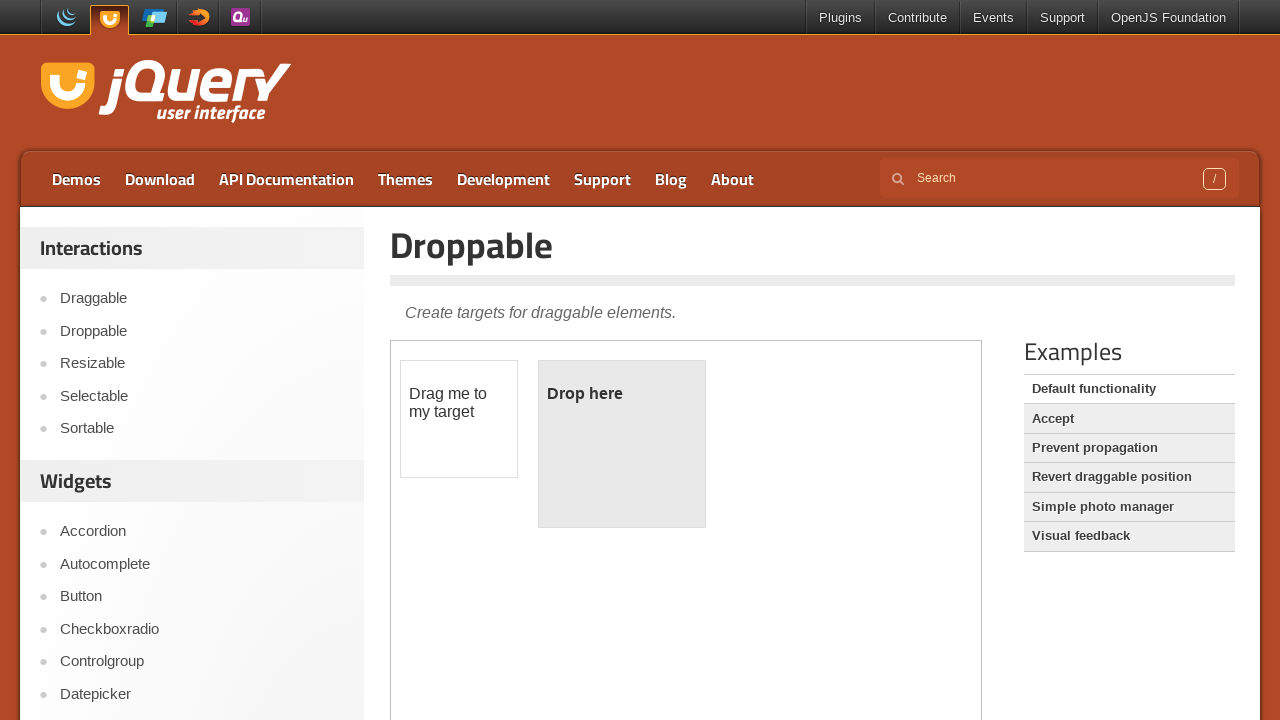

Located the droppable target element
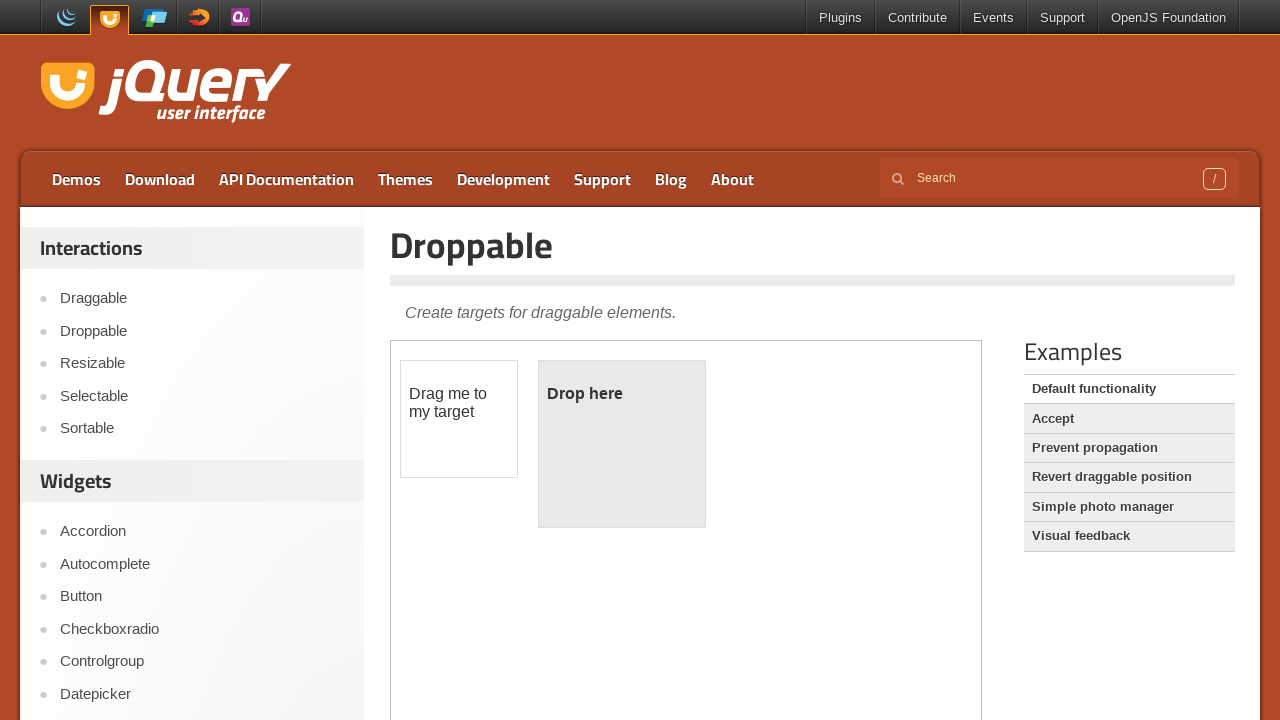

Dragged source element to target element using click-hold-move-release actions at (622, 444)
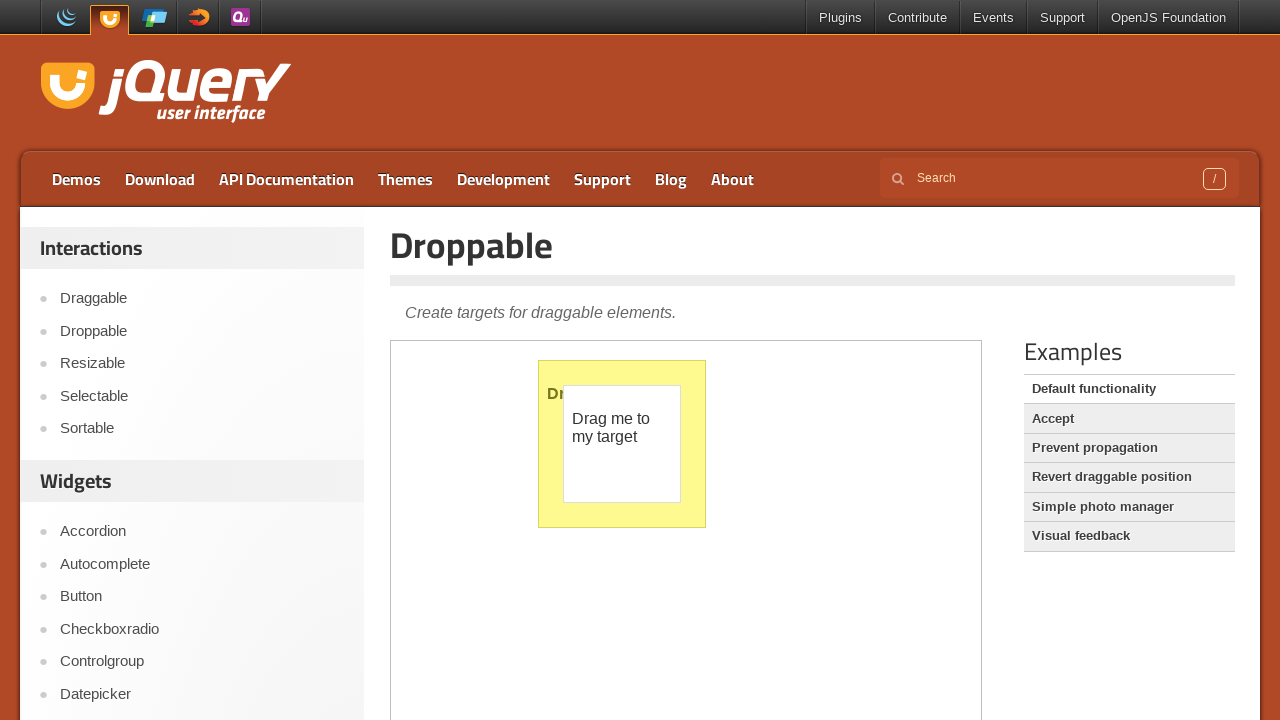

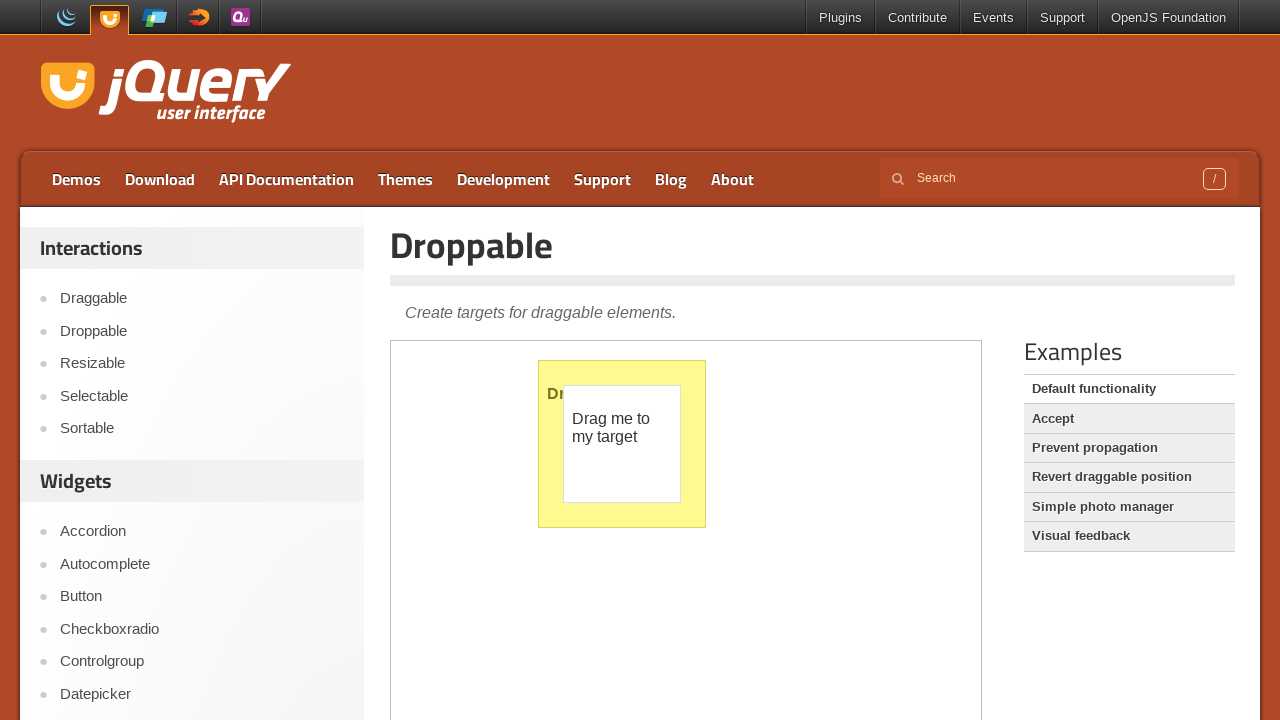